Tests window/tab switching functionality by clicking a button that opens a new tab, switching to the new tab, and then switching back to the original window

Starting URL: https://formy-project.herokuapp.com/switch-window

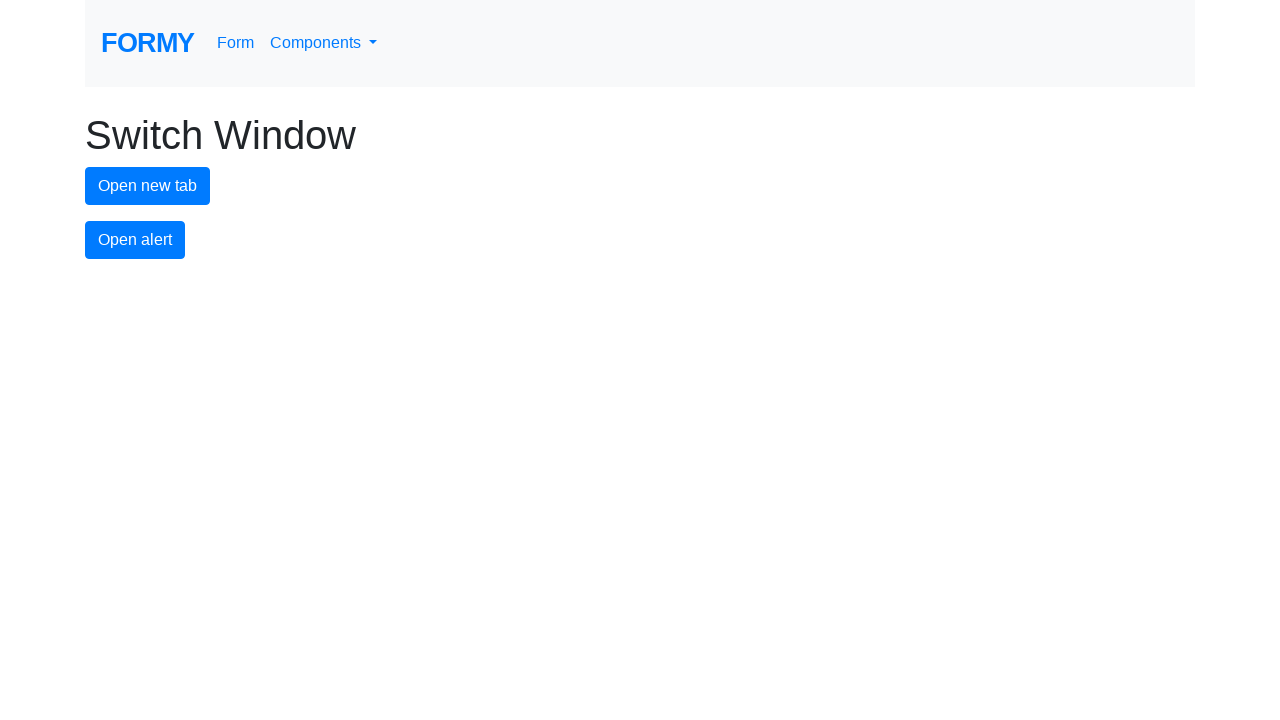

Clicked button to open new tab at (148, 186) on #new-tab-button
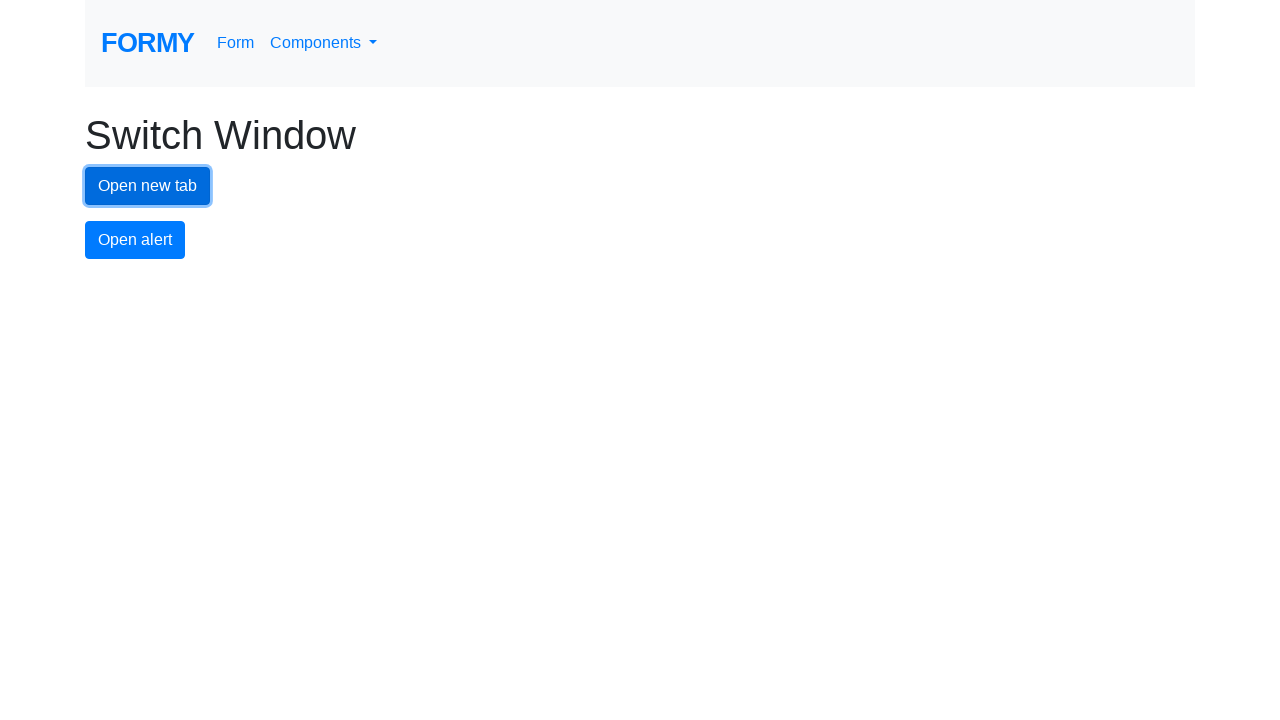

Waited for new tab to open
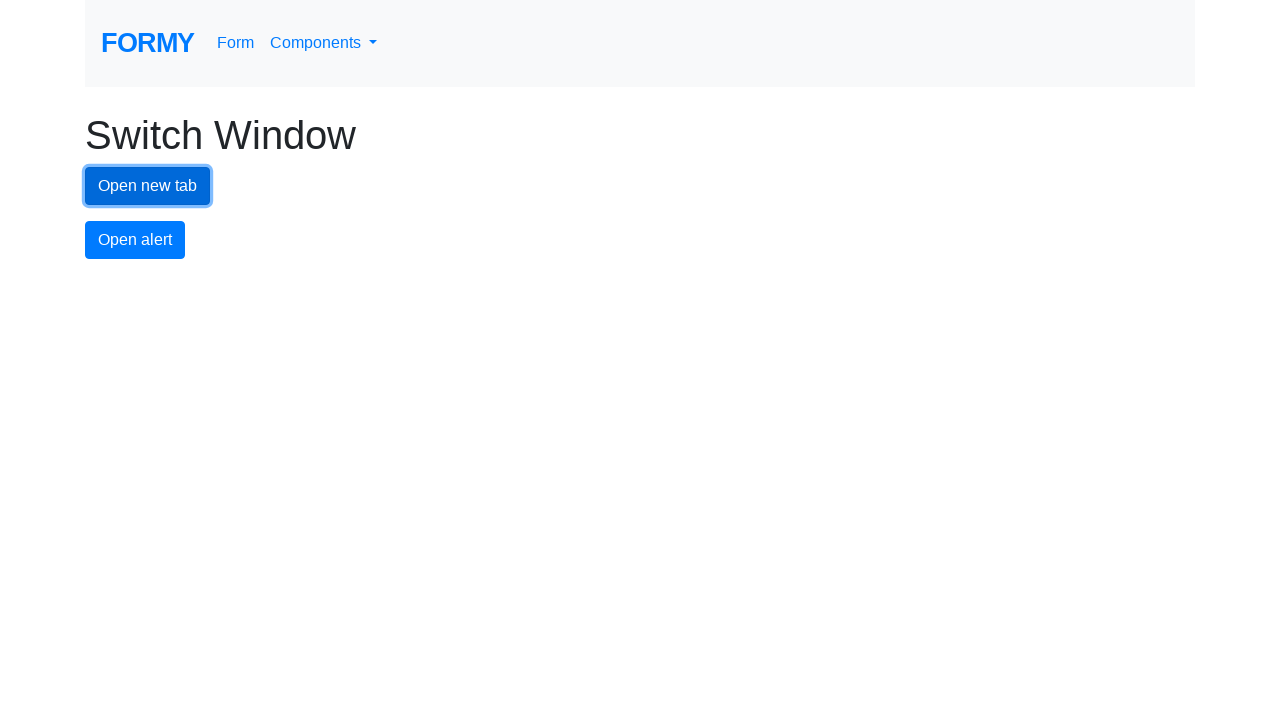

Retrieved all pages in browser context
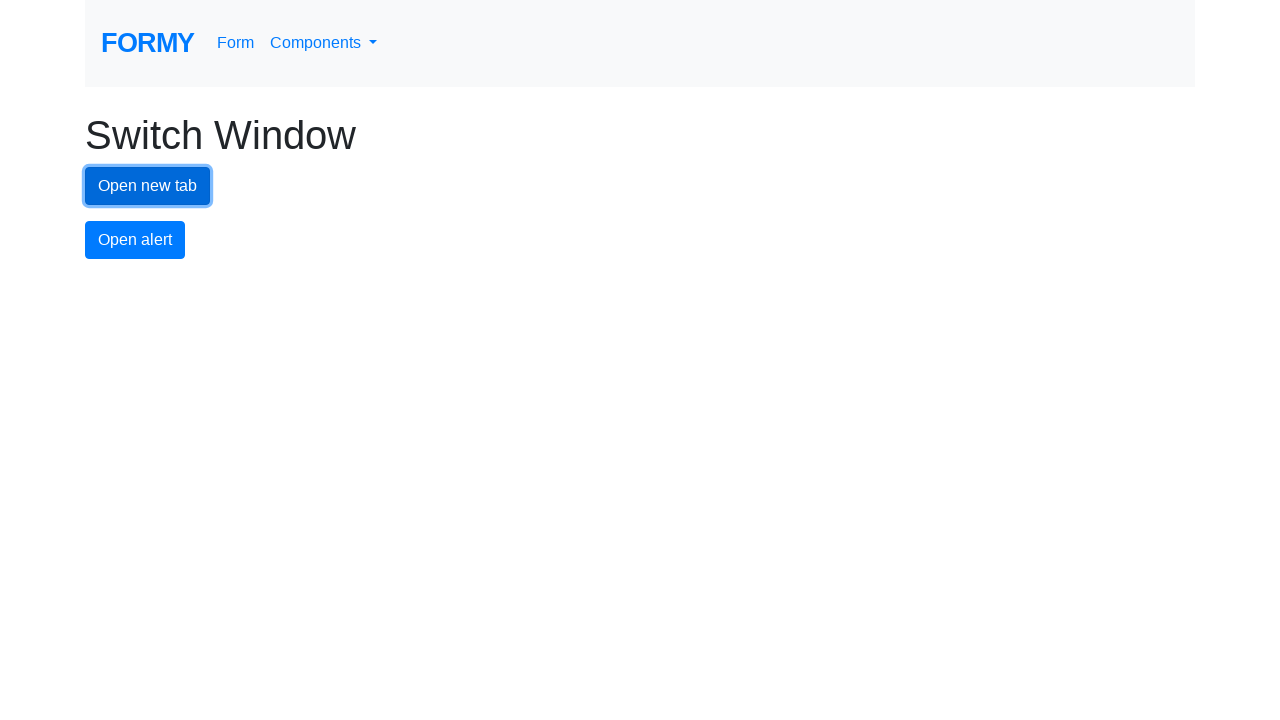

Identified new tab as the last opened page
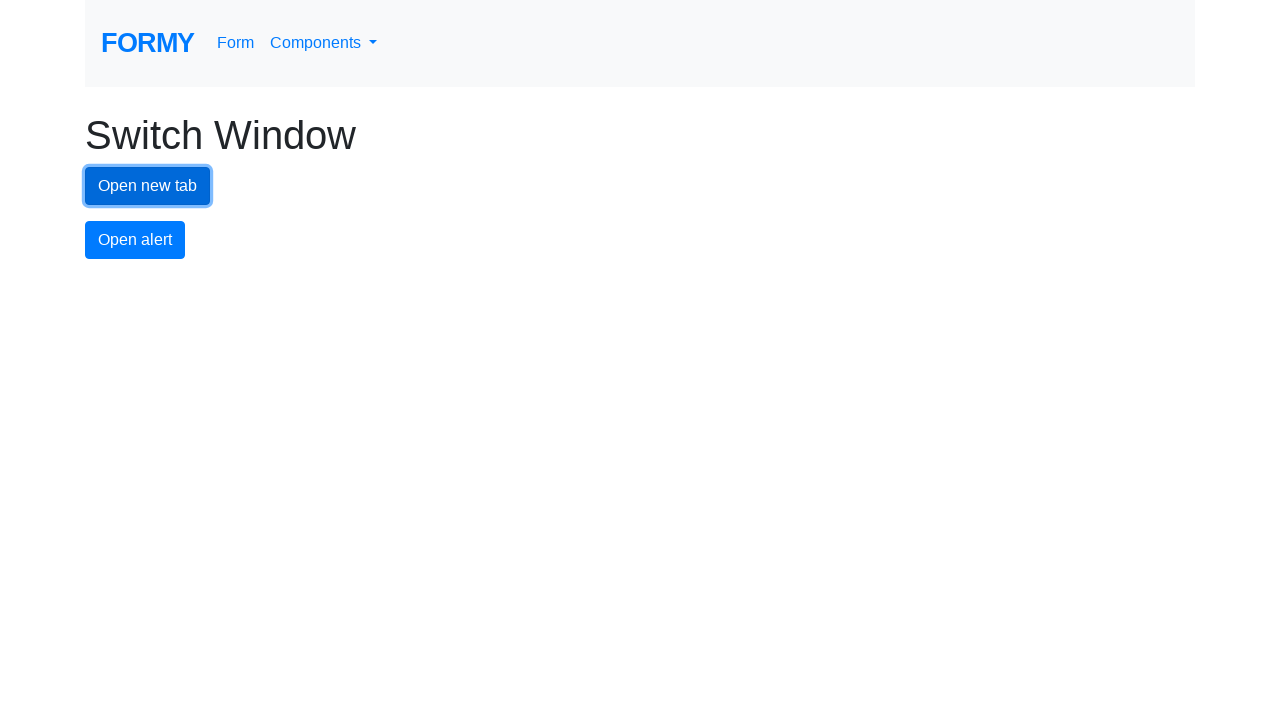

Switched focus to new tab
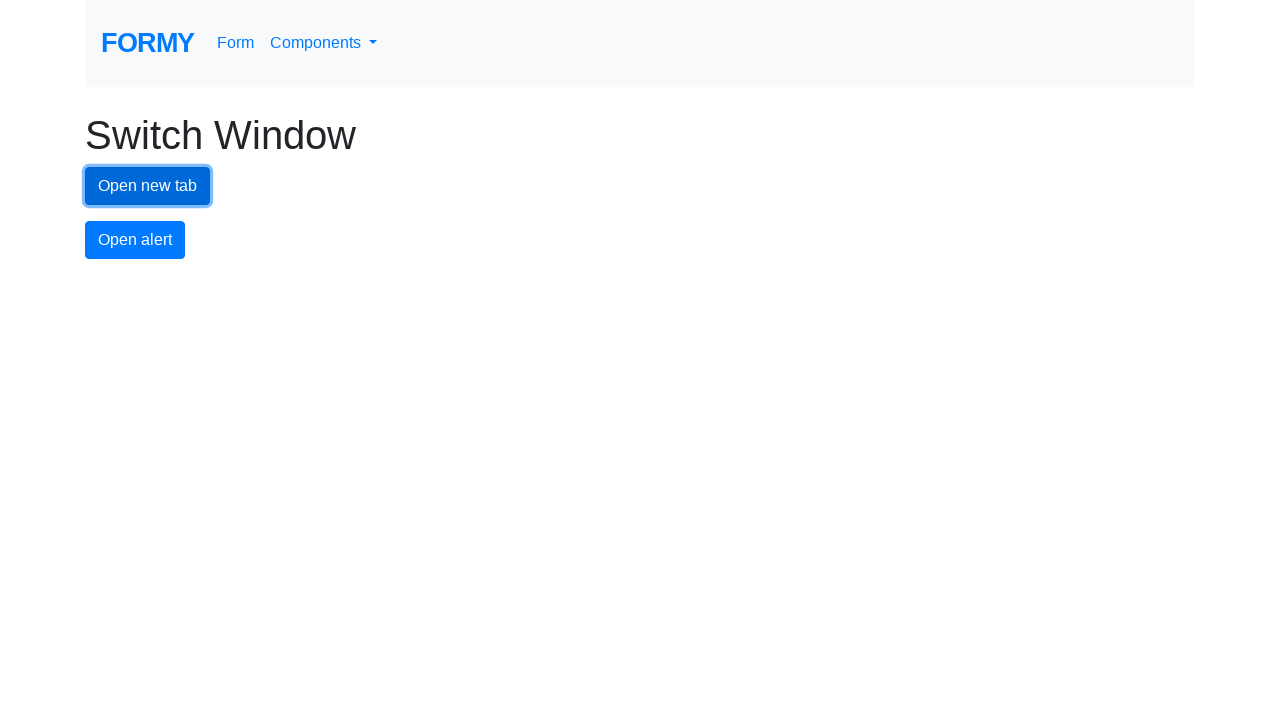

New tab finished loading
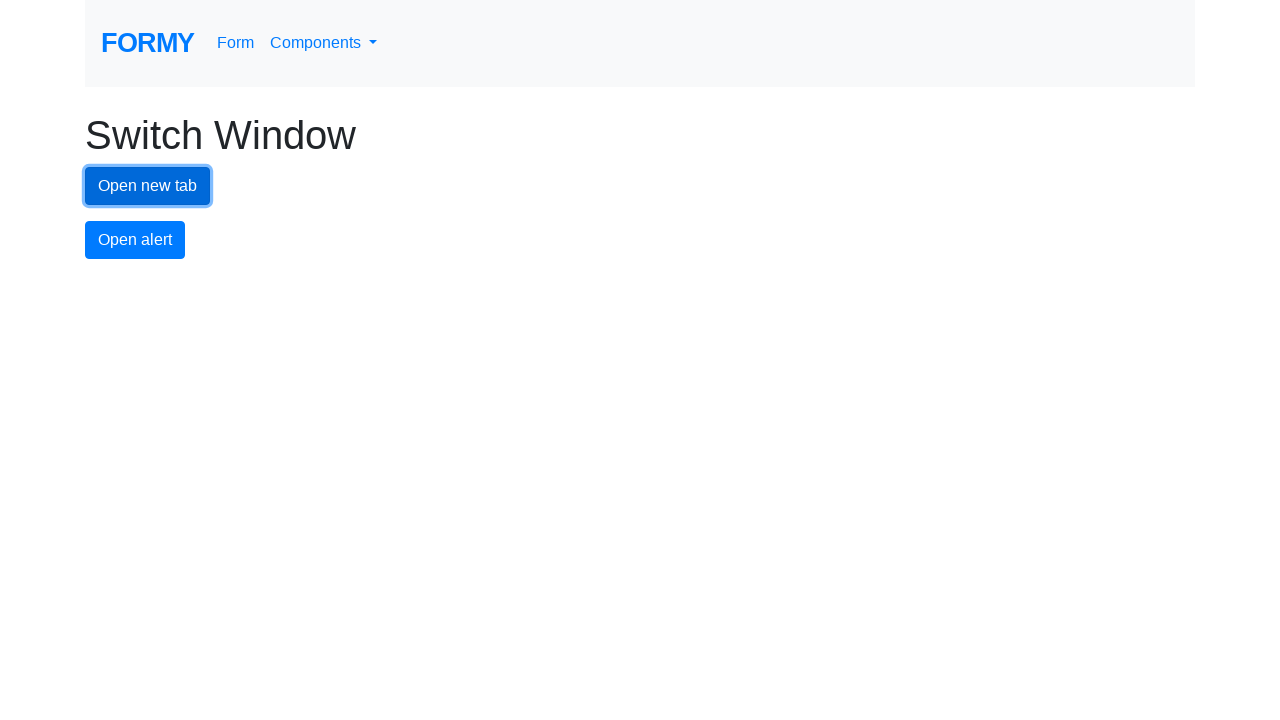

Switched focus back to original tab
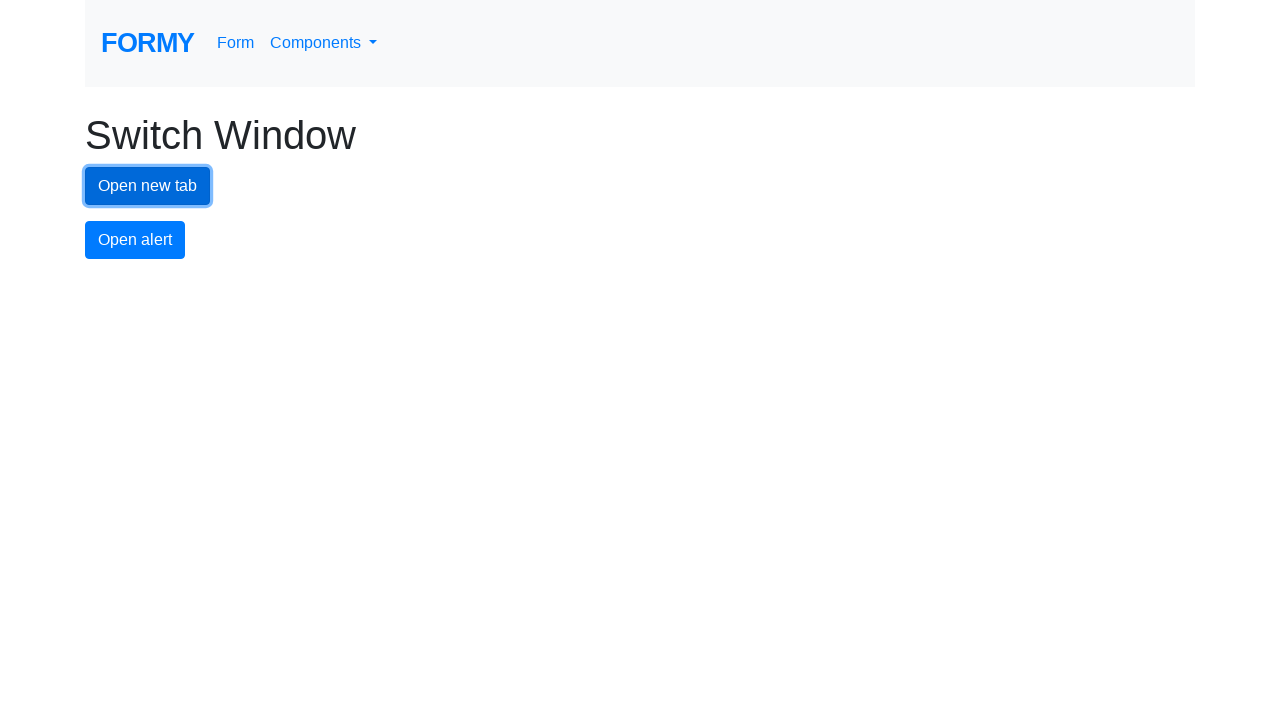

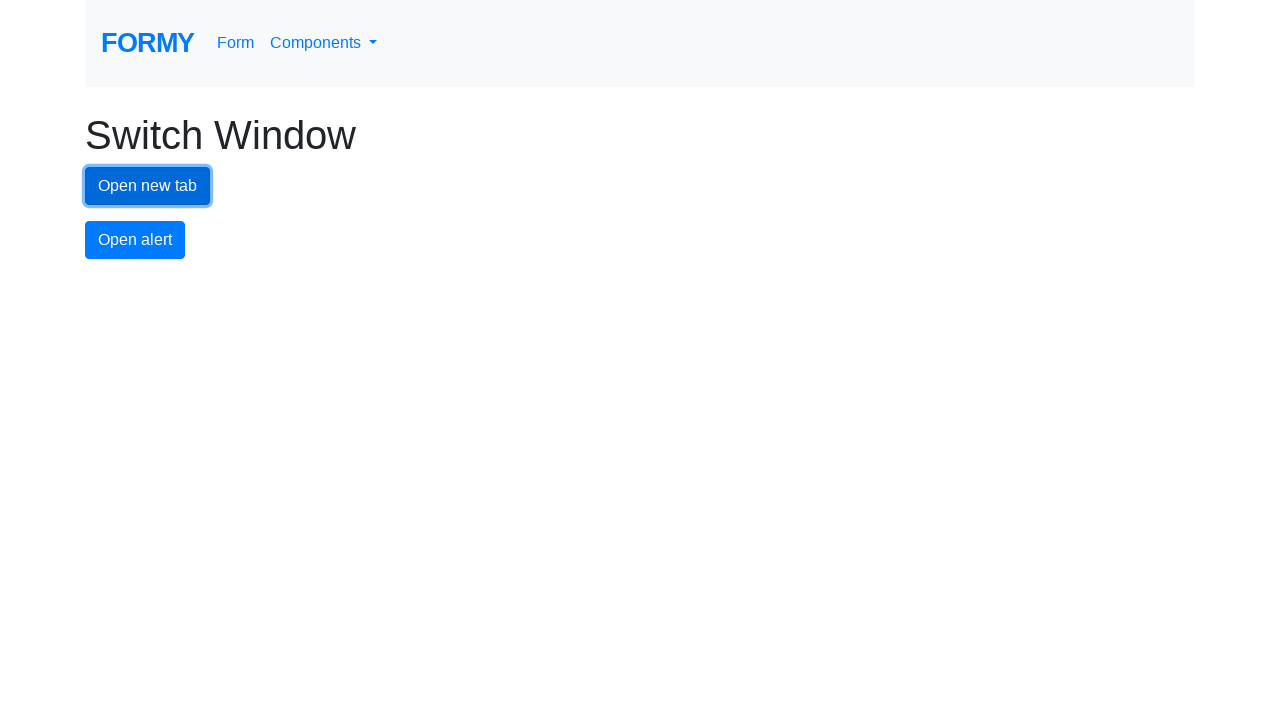